Tests checkbox toggle by clicking each checkbox twice (select then deselect)

Starting URL: http://www.qaclickacademy.com/practice.php

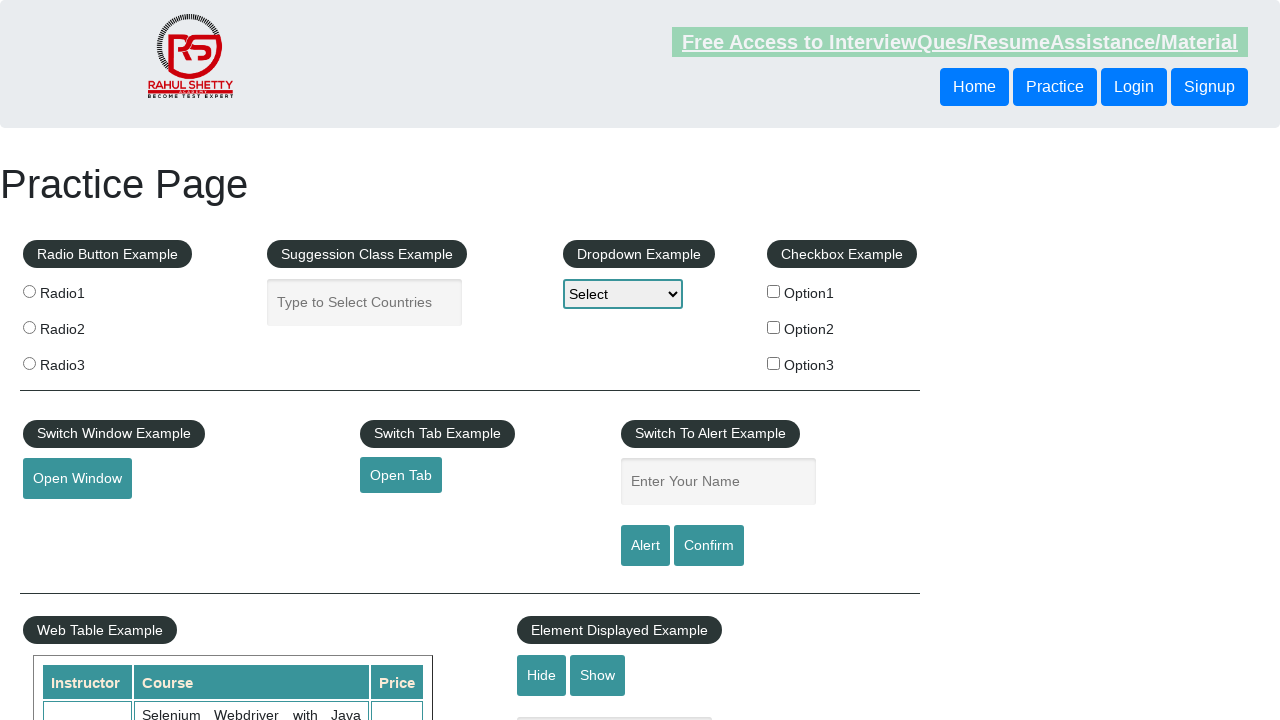

Clicked checkbox 1 to select at (774, 291) on #checkBoxOption1
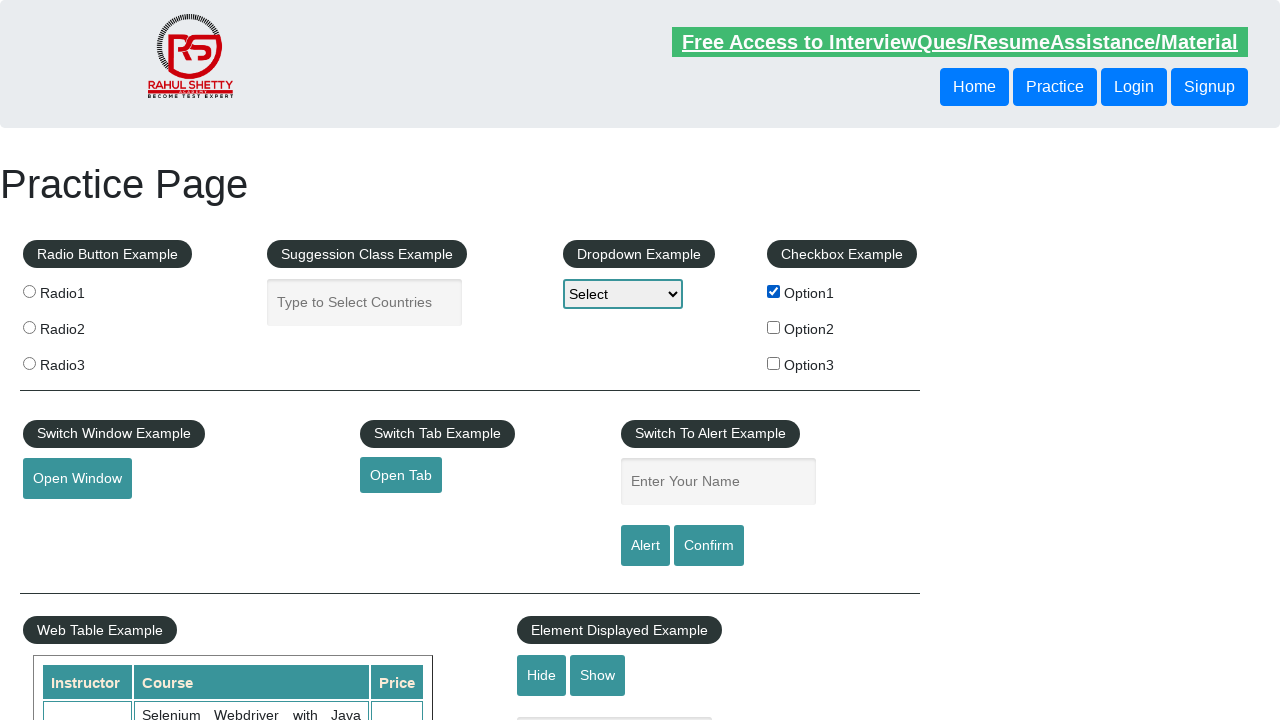

Waited 500ms
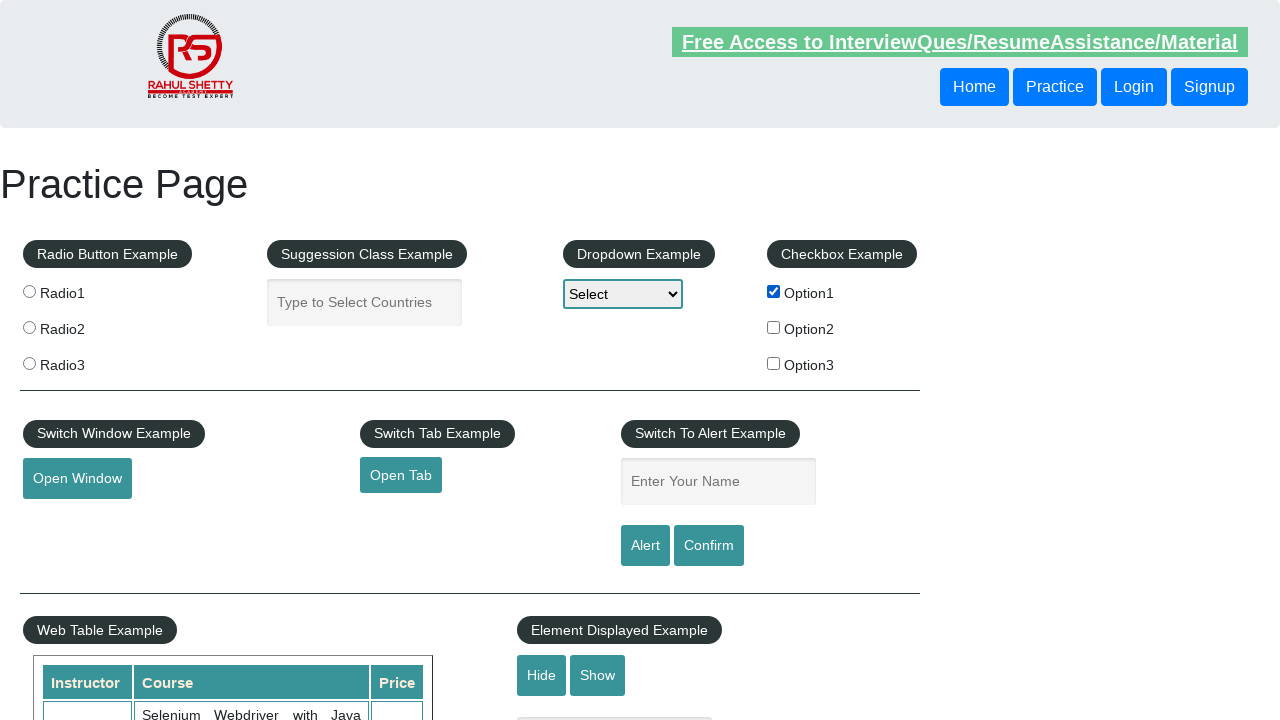

Clicked checkbox 1 to deselect at (774, 291) on #checkBoxOption1
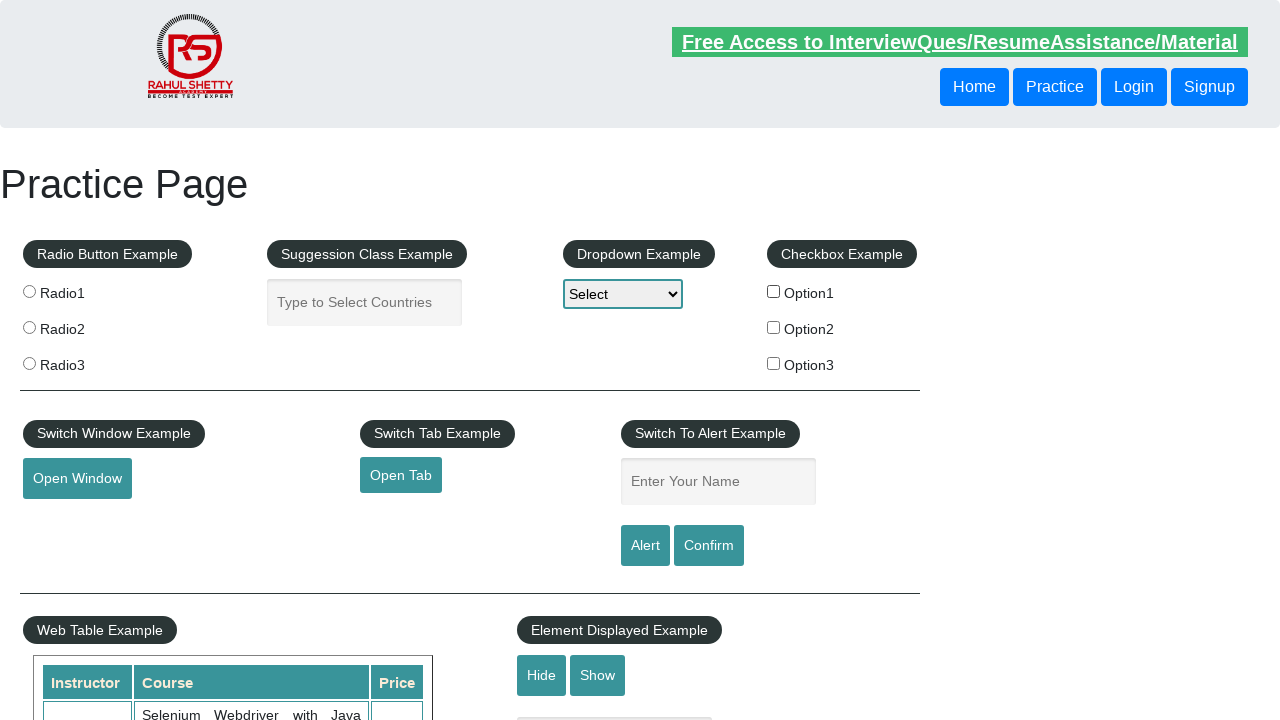

Clicked checkbox 2 to select at (774, 327) on #checkBoxOption2
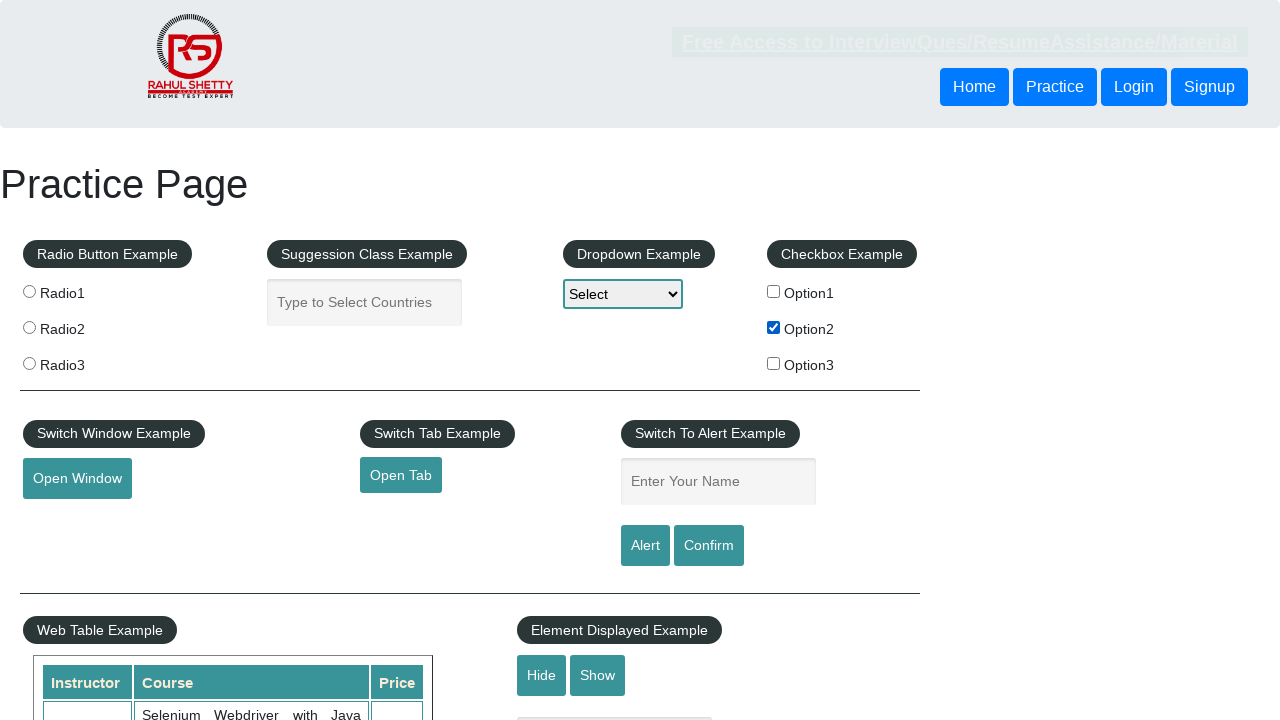

Waited 500ms
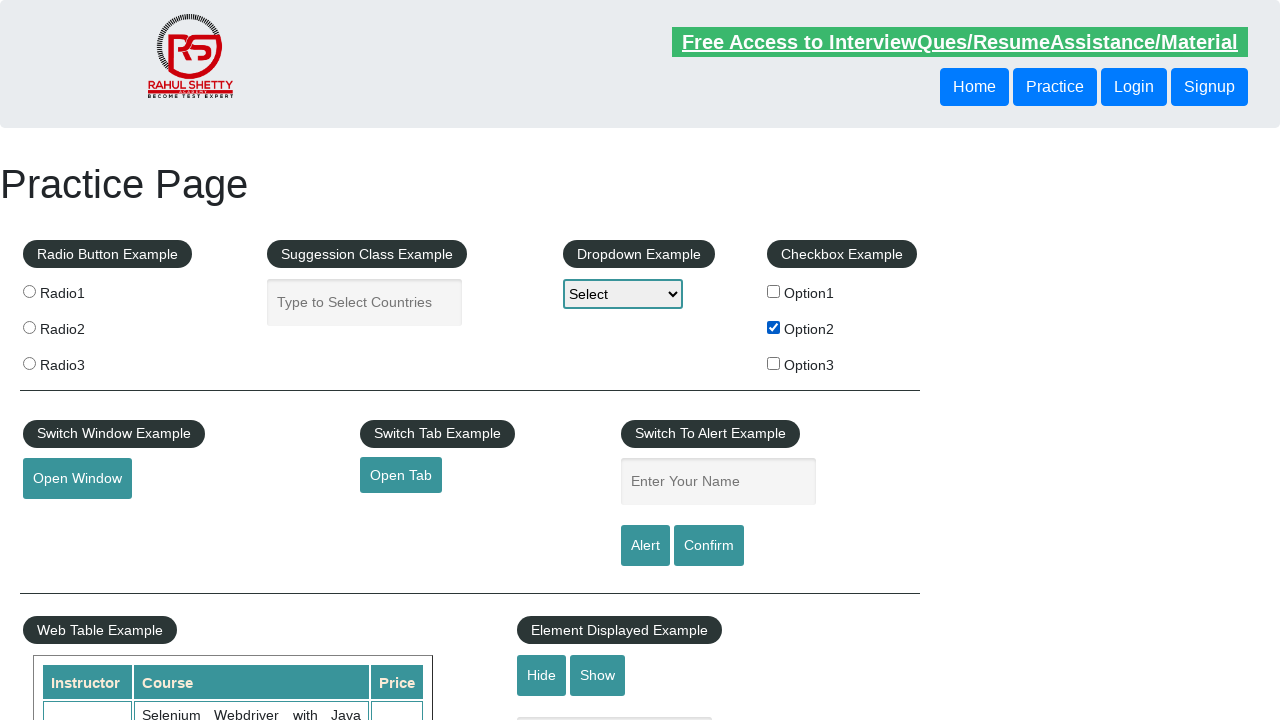

Clicked checkbox 2 to deselect at (774, 327) on #checkBoxOption2
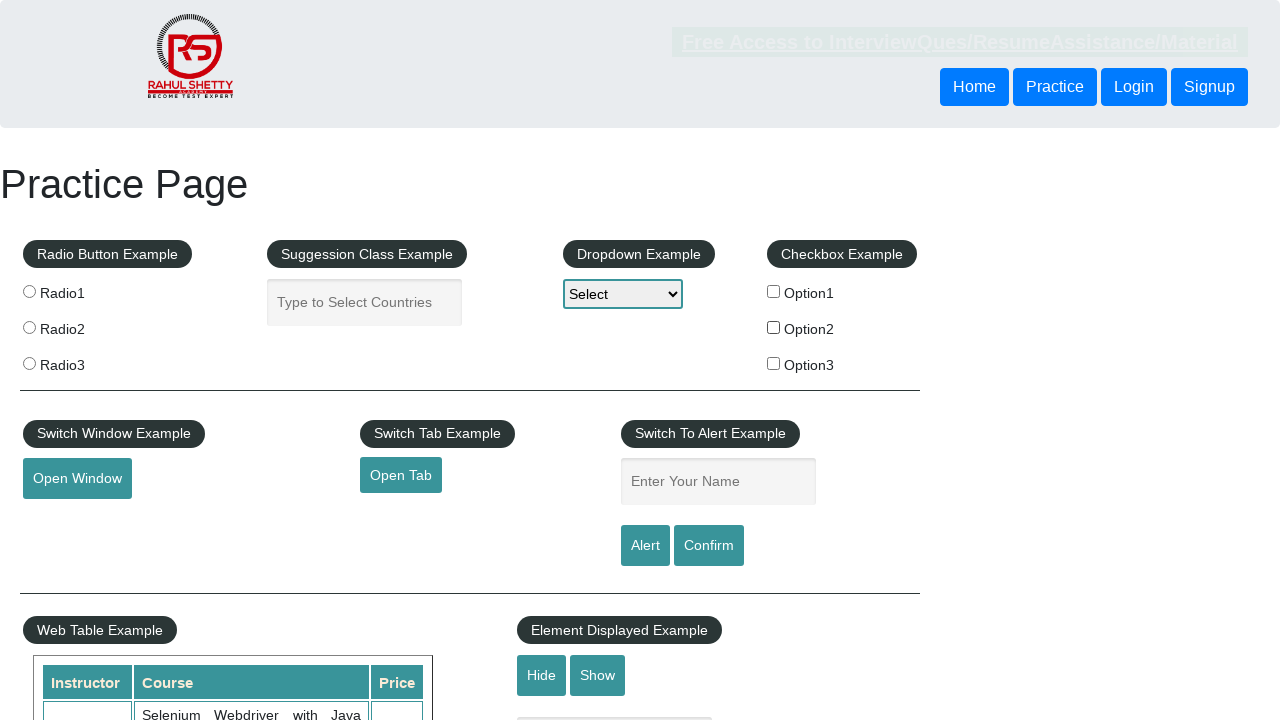

Clicked checkbox 3 to select at (774, 363) on #checkBoxOption3
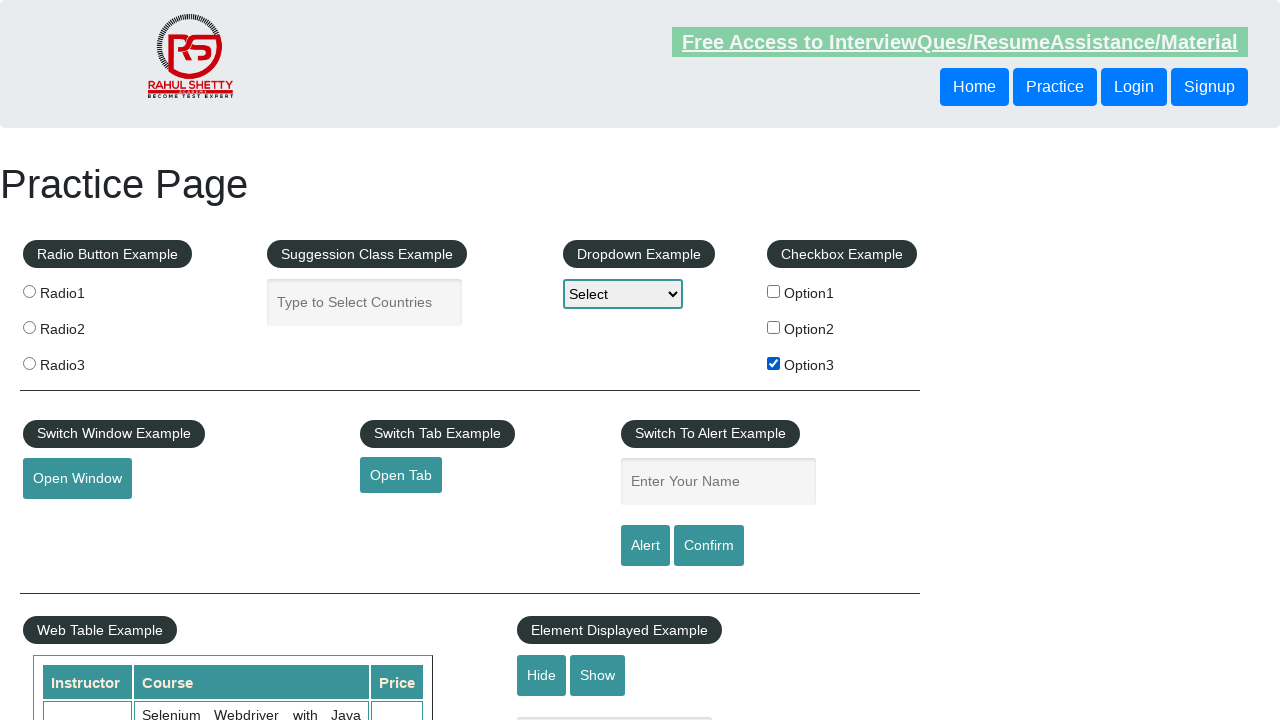

Waited 500ms
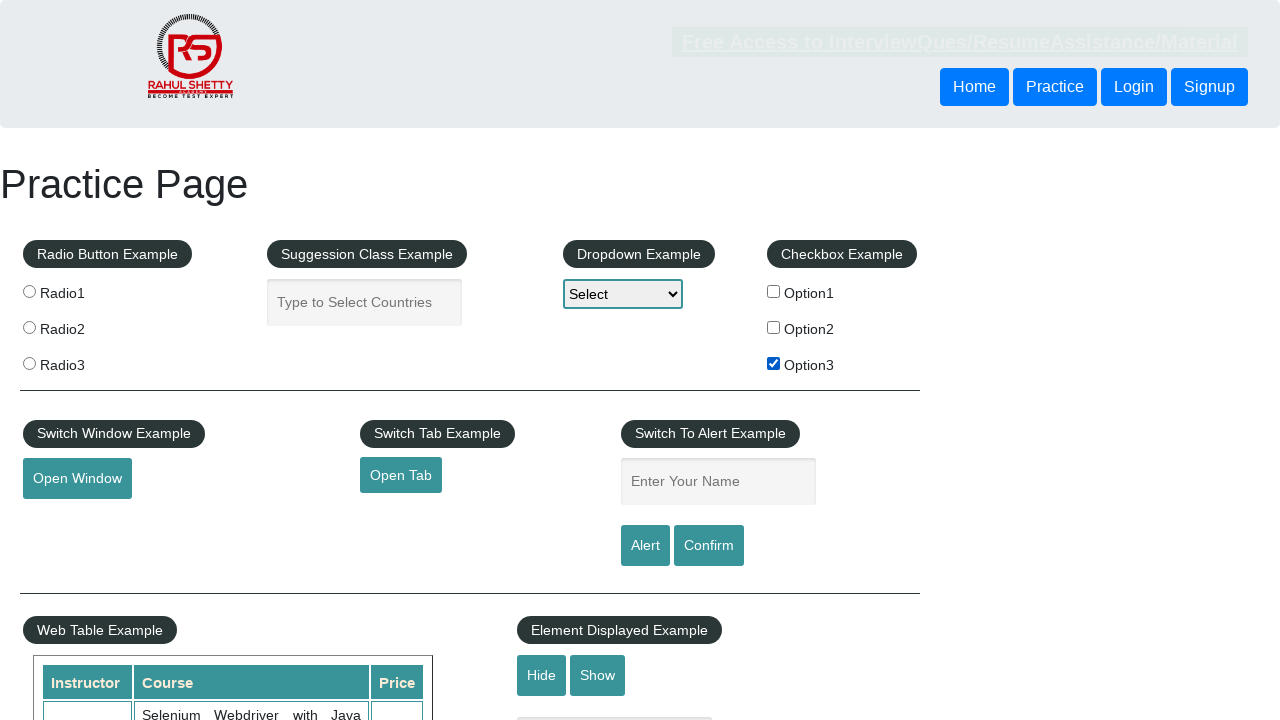

Clicked checkbox 3 to deselect at (774, 363) on #checkBoxOption3
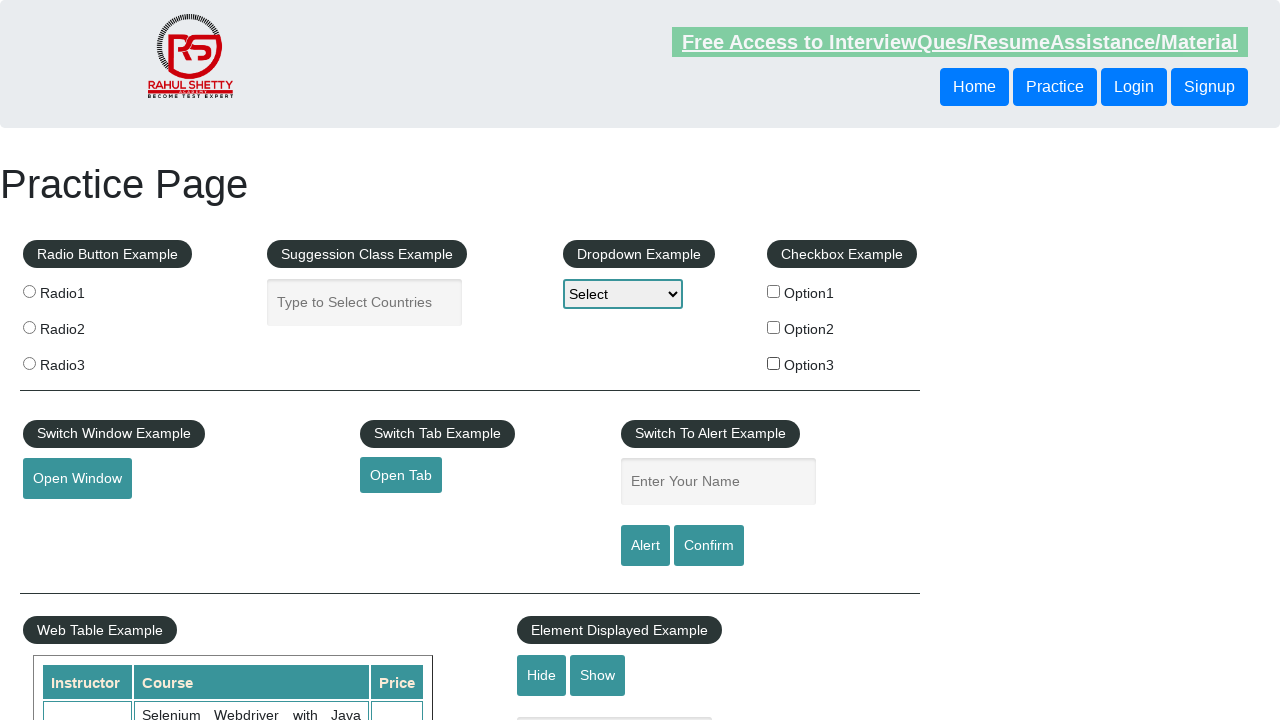

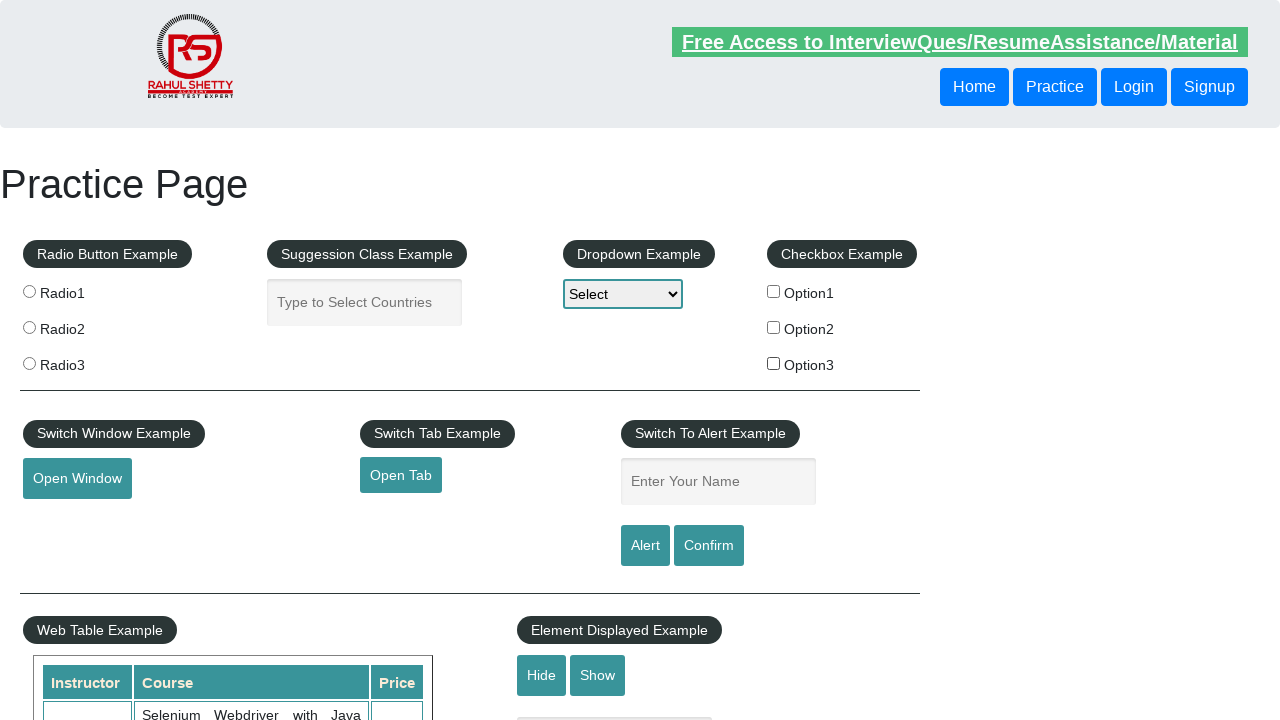